Tests JavaScript alert handling by clicking a button that triggers an alert, accepting the alert, and verifying the result message is displayed correctly on the page.

Starting URL: http://the-internet.herokuapp.com/javascript_alerts

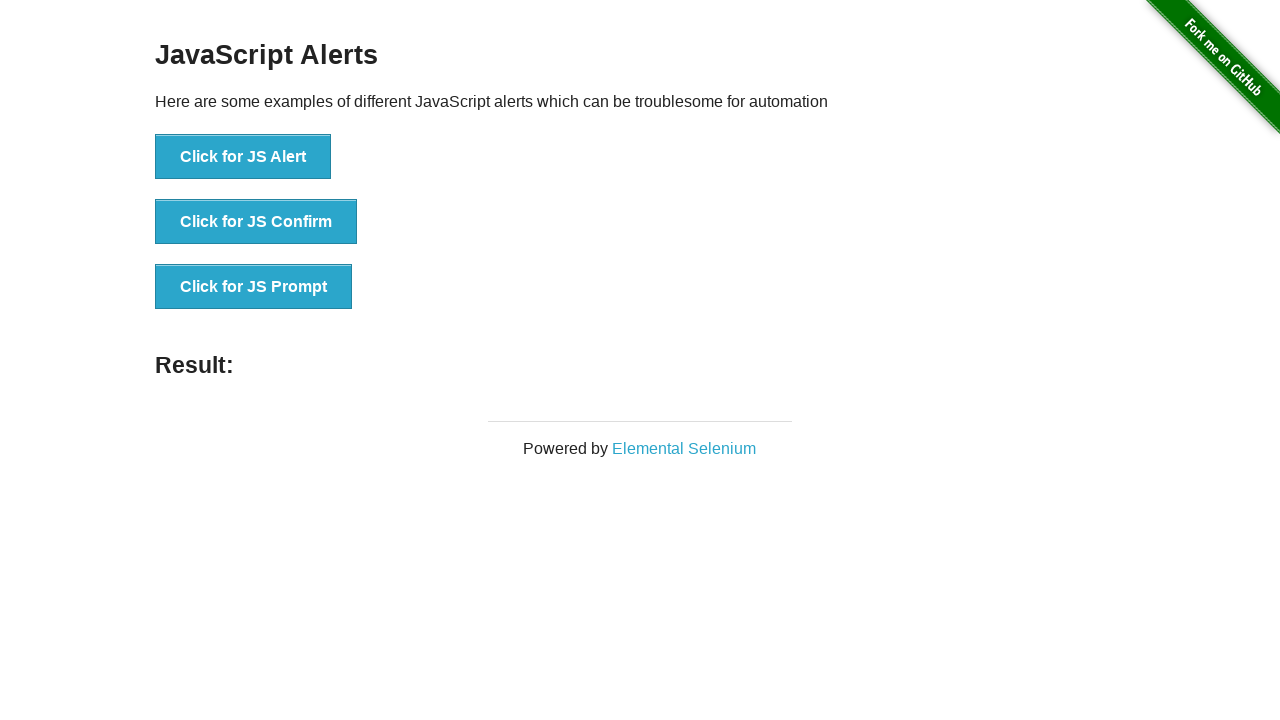

Clicked first button to trigger JavaScript alert at (243, 157) on ul > li:nth-child(1) > button
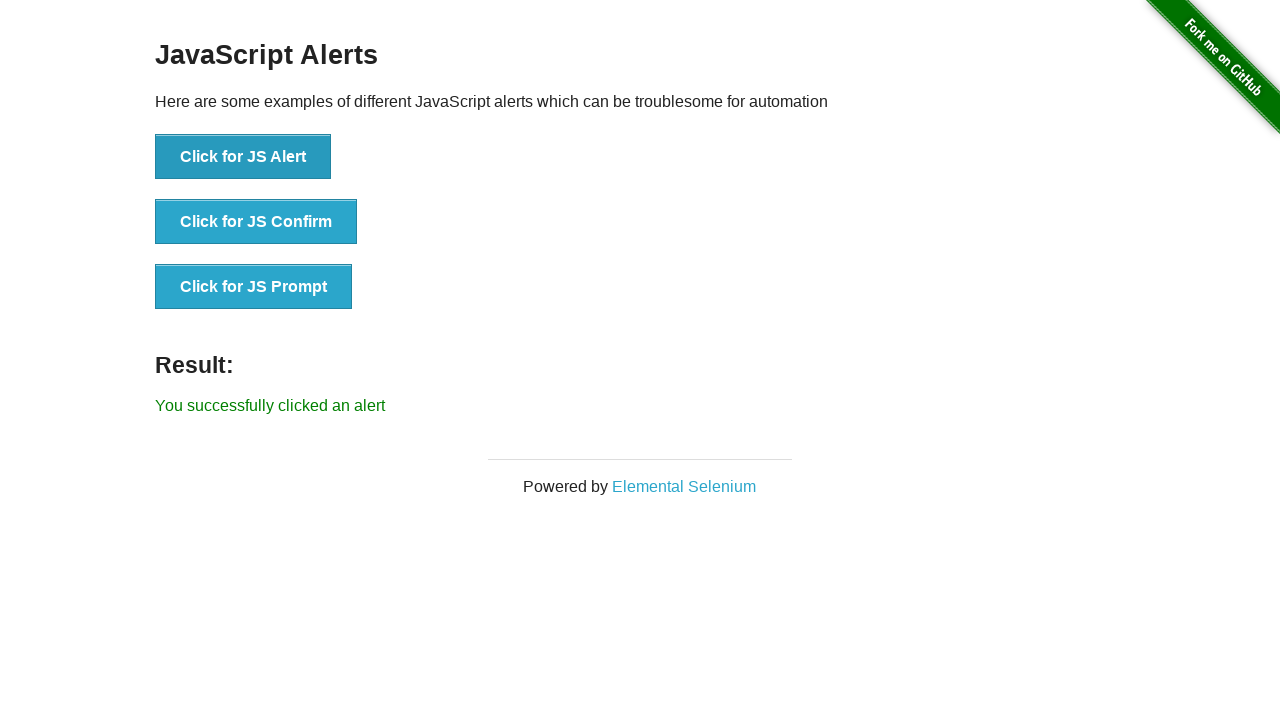

Set up dialog handler to accept alerts
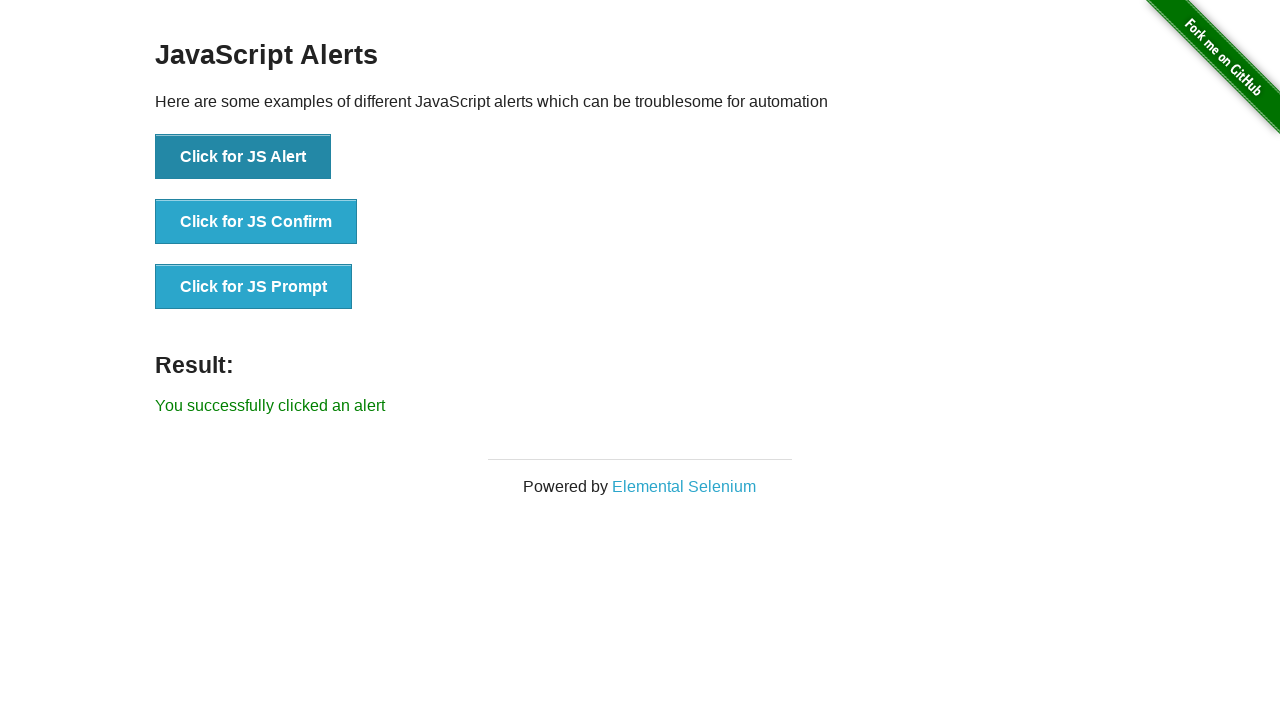

Clicked first button again to trigger alert with handler active at (243, 157) on ul > li:nth-child(1) > button
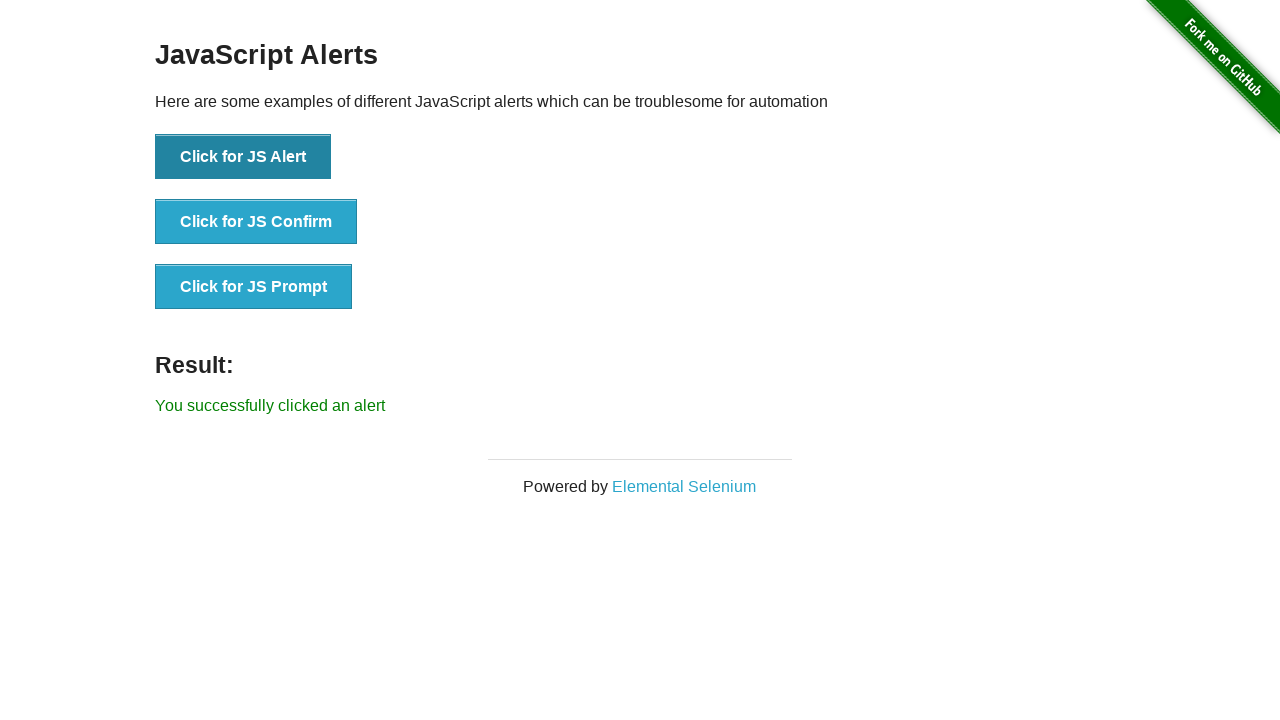

Result message element loaded
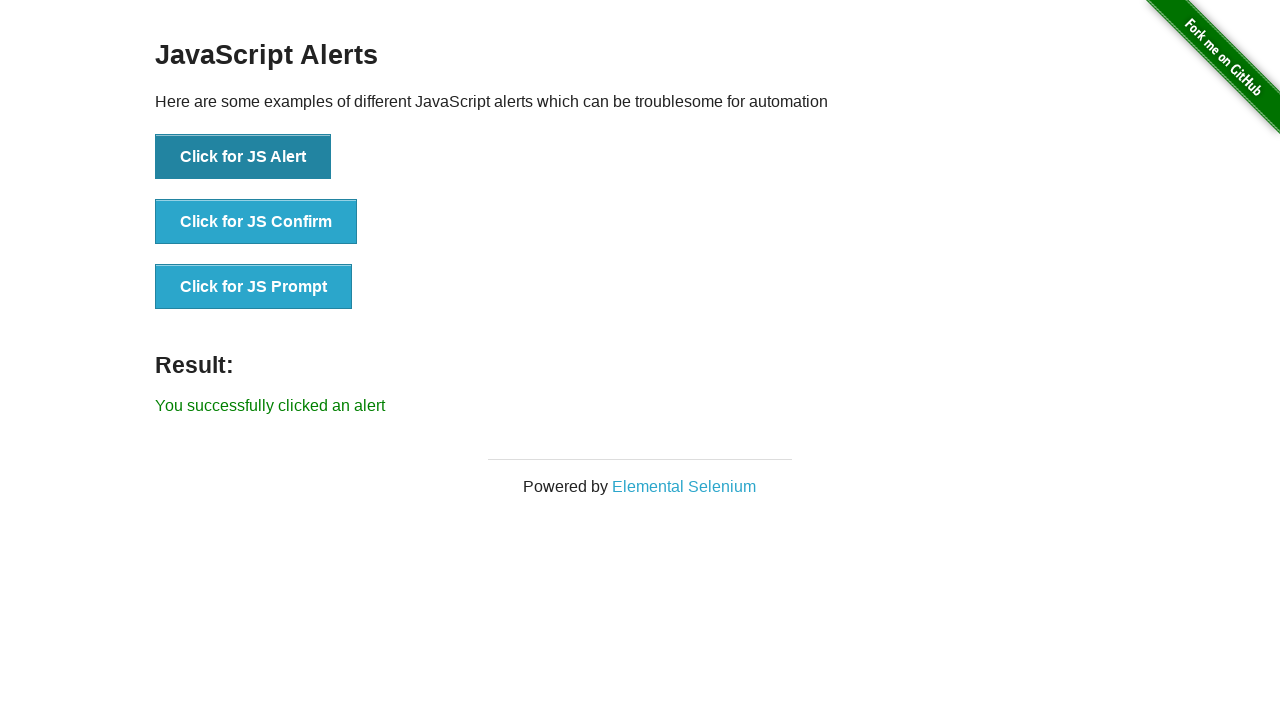

Retrieved result message text content
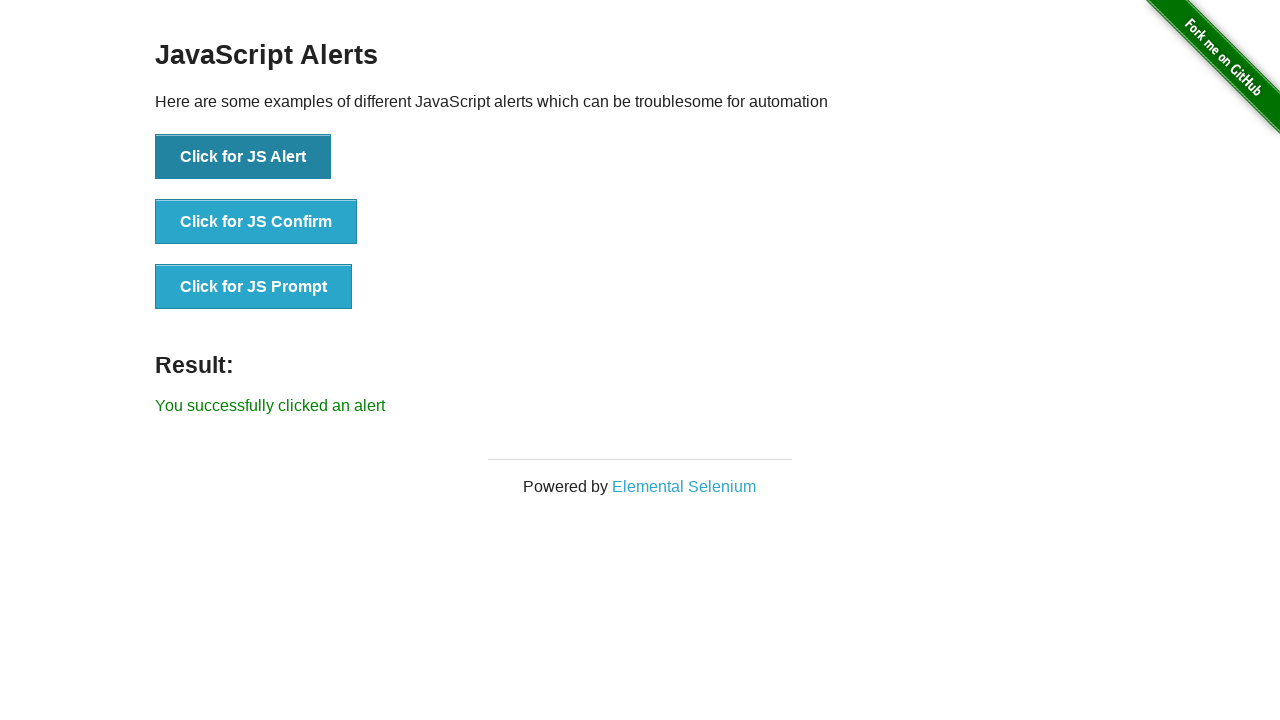

Verified result message equals 'You successfully clicked an alert'
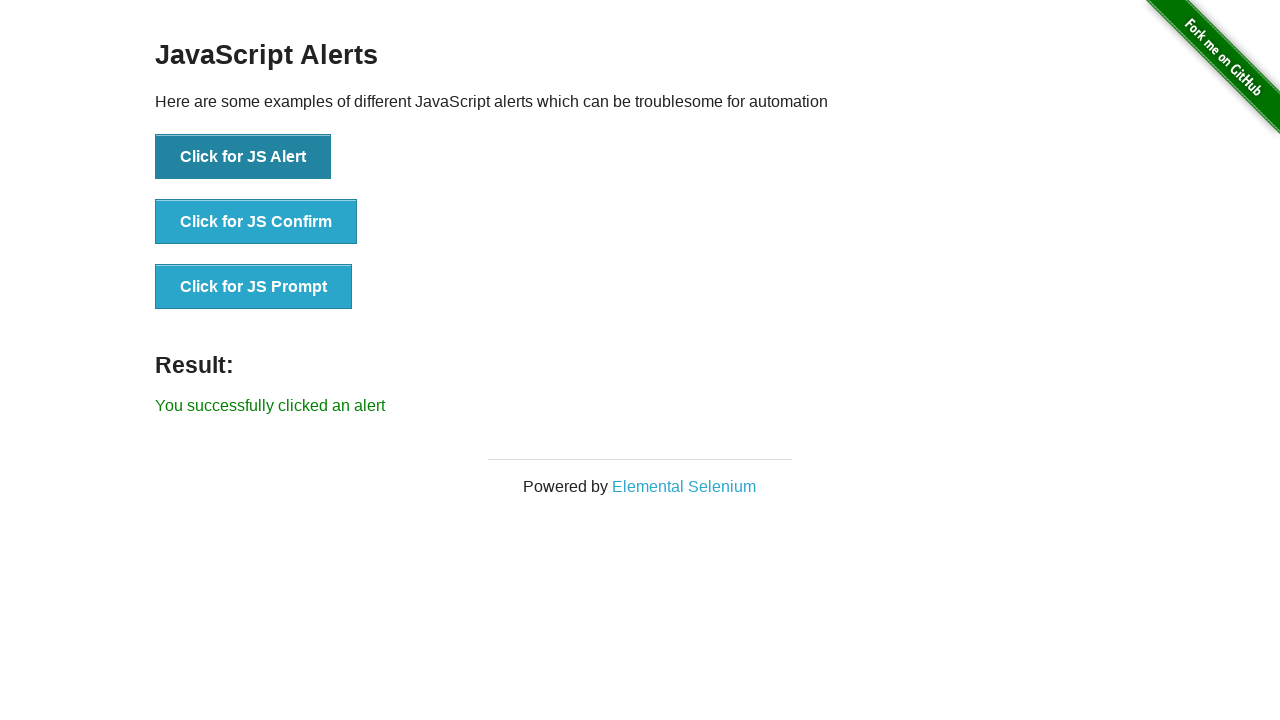

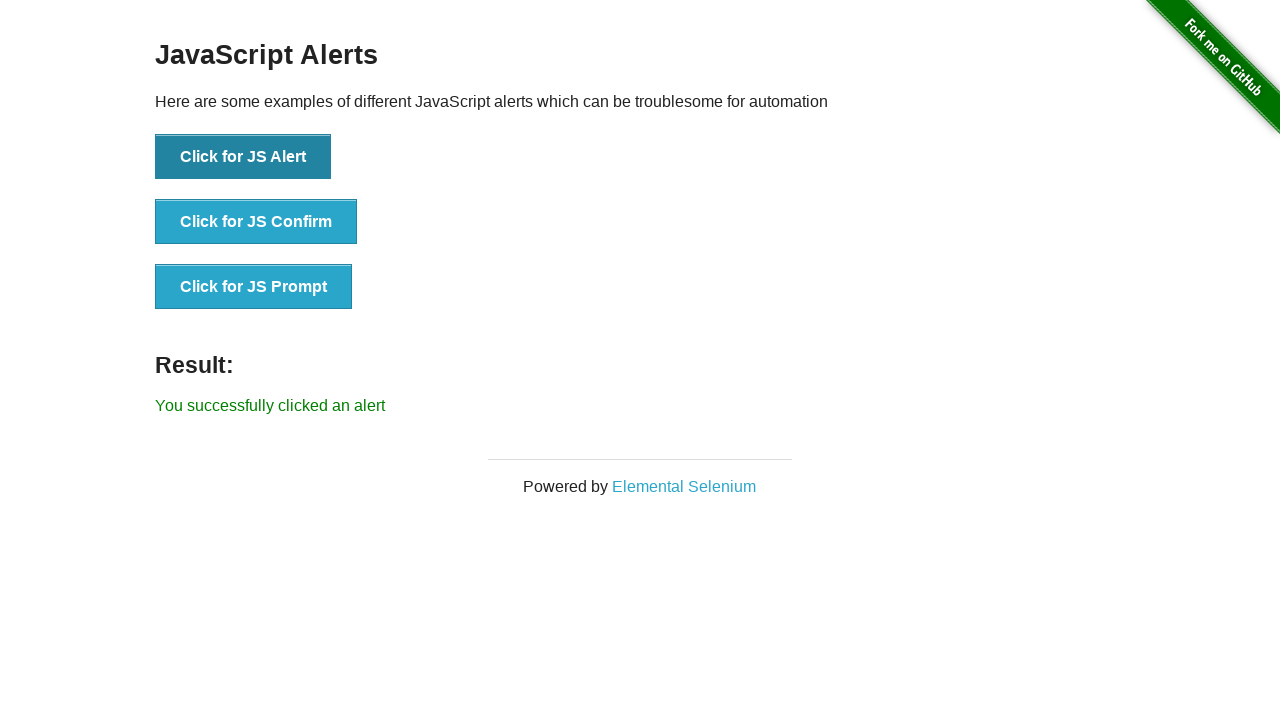